Demonstrates browser navigation by visiting multiple pages, navigating back and forward through browser history, and refreshing the page.

Starting URL: https://www.bstackdemo.com/

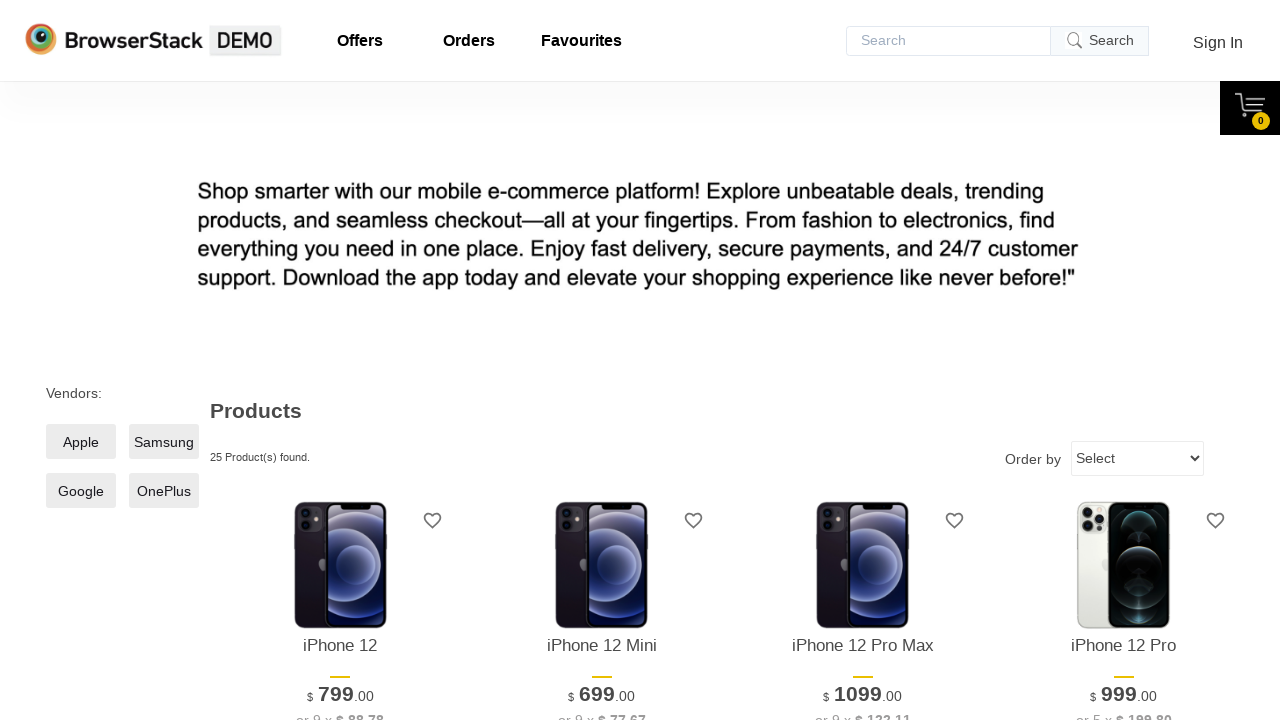

Initial page loaded at https://www.bstackdemo.com/
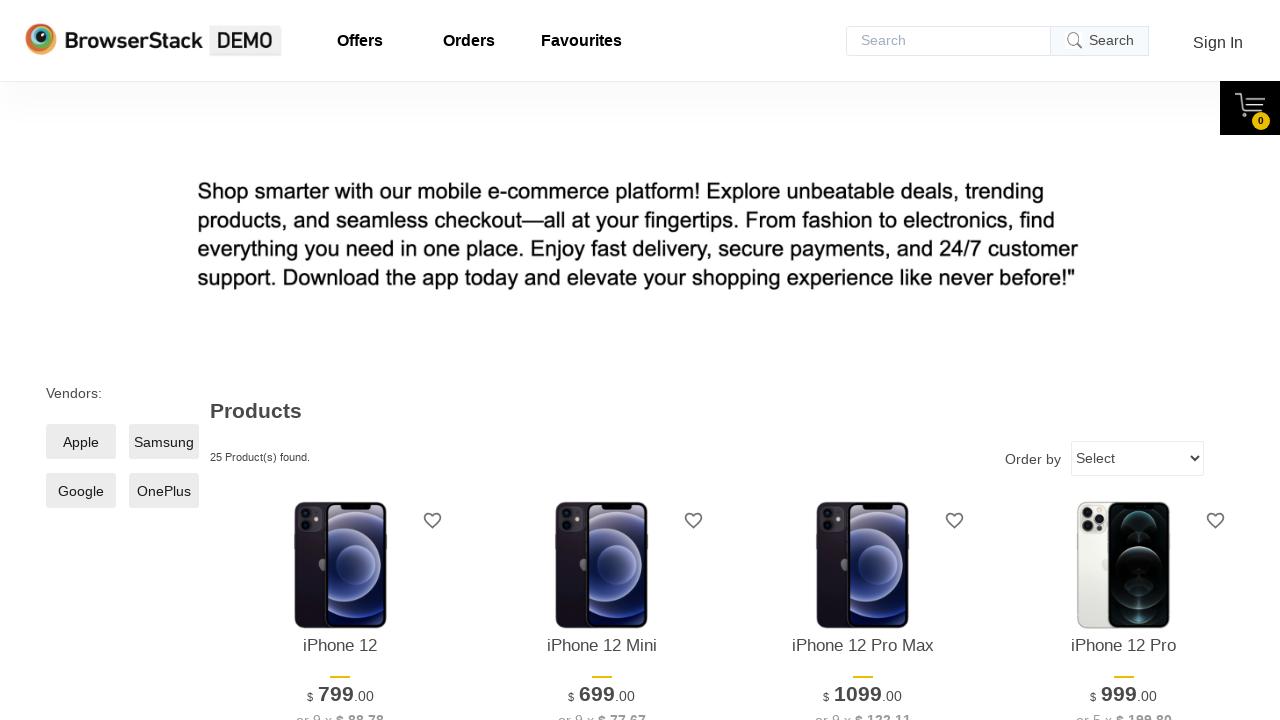

Navigated to signin page
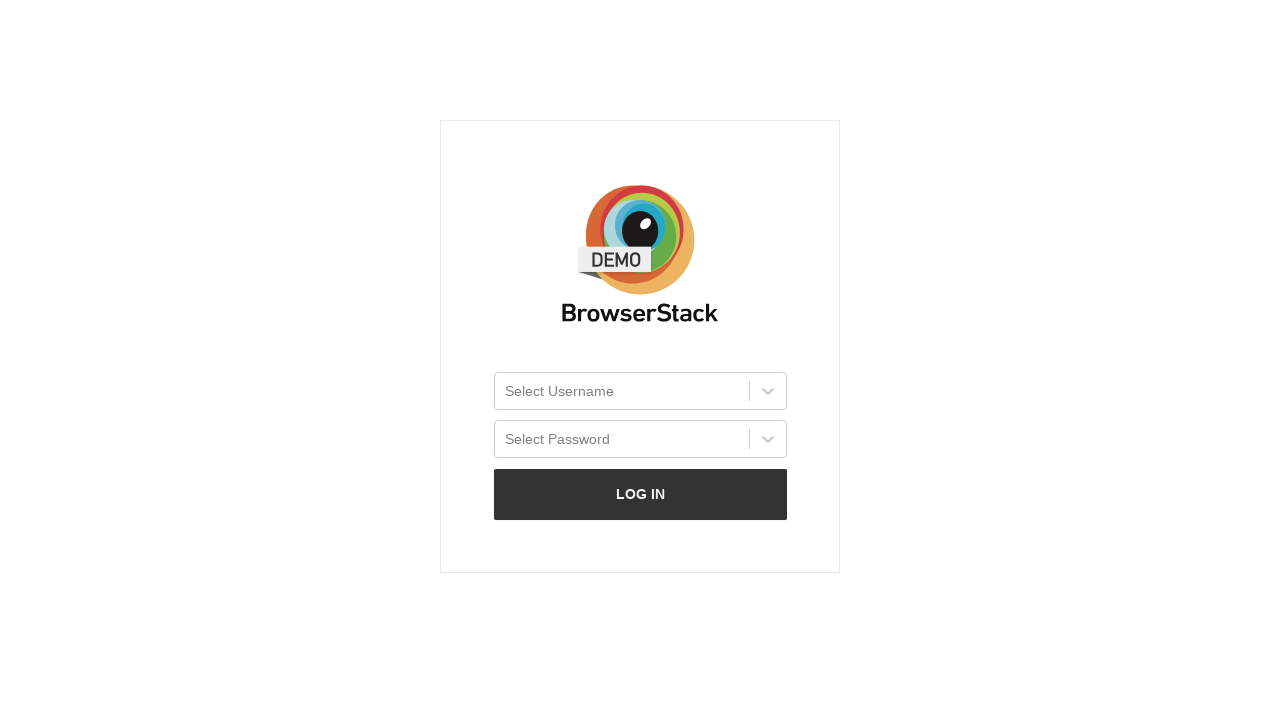

Signin page loaded
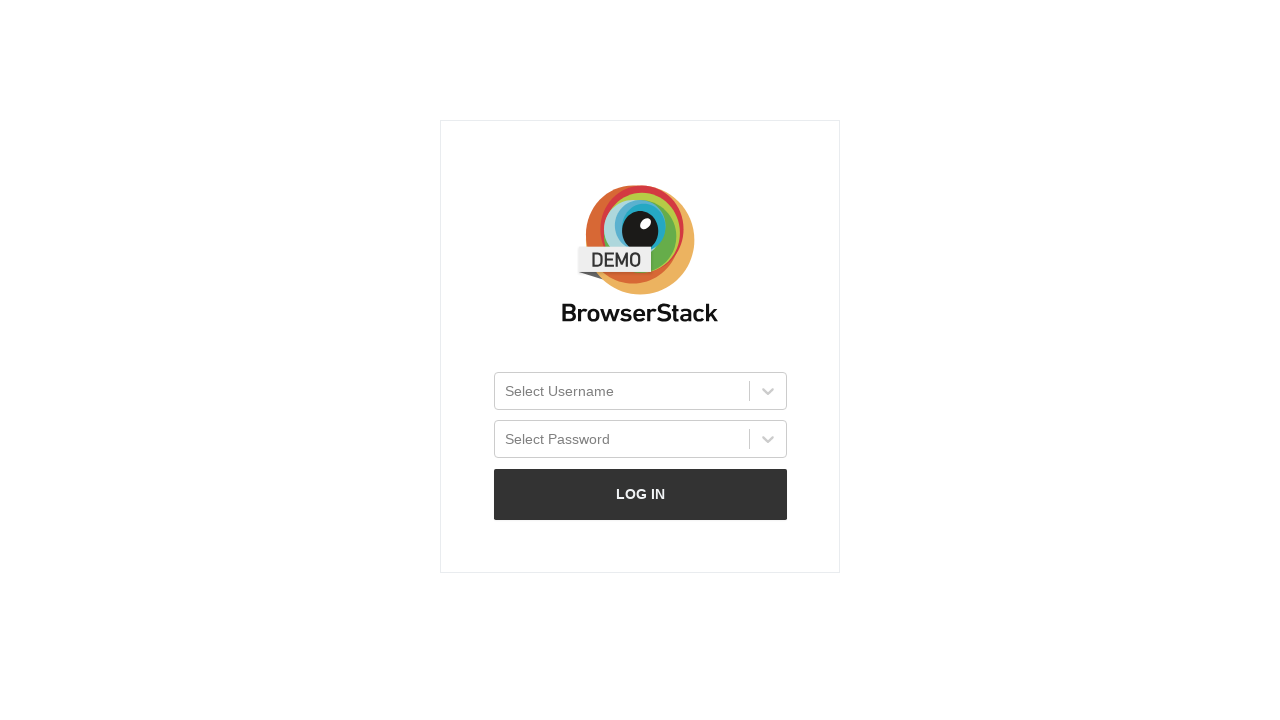

Navigated back to home page using browser history
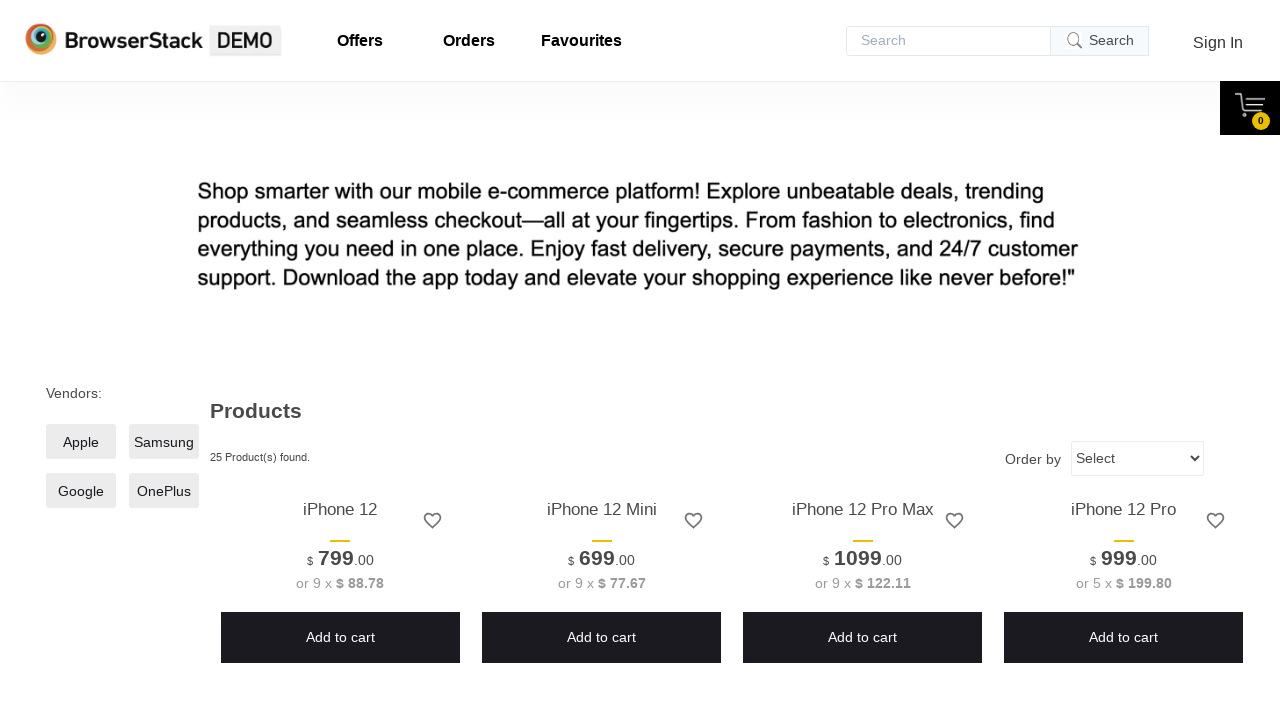

Home page loaded after navigating back
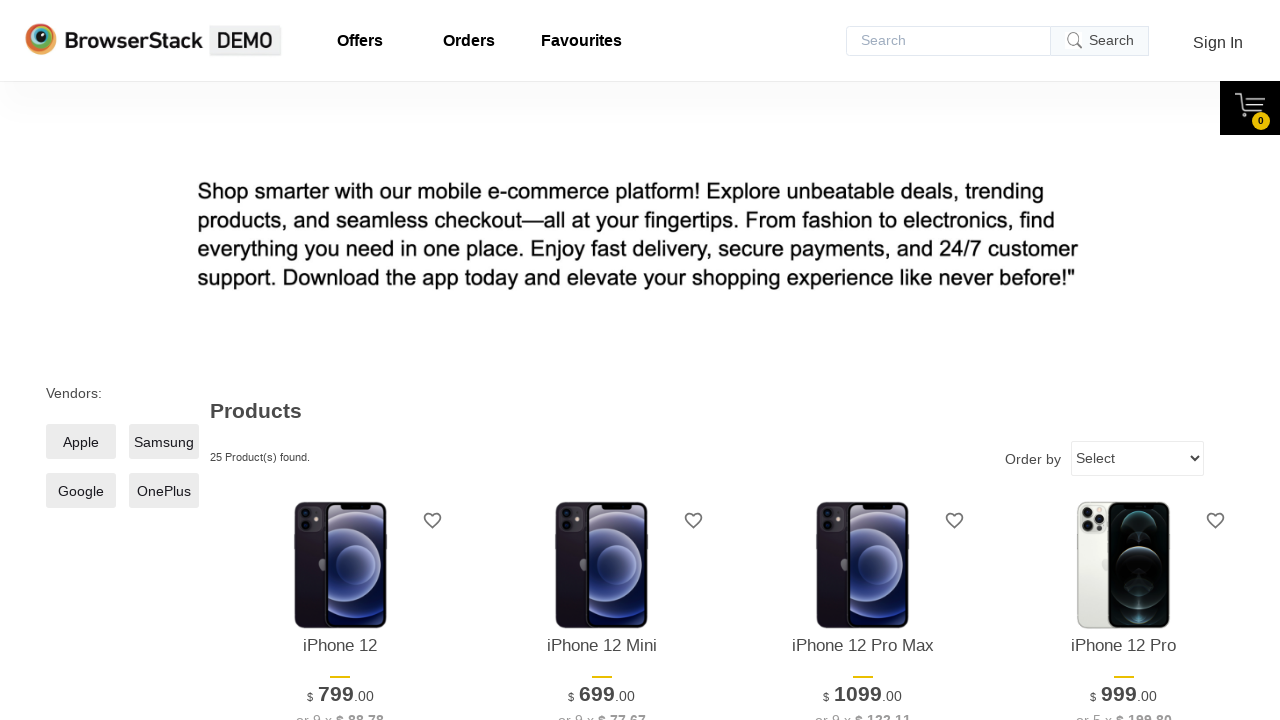

Navigated forward to signin page using browser history
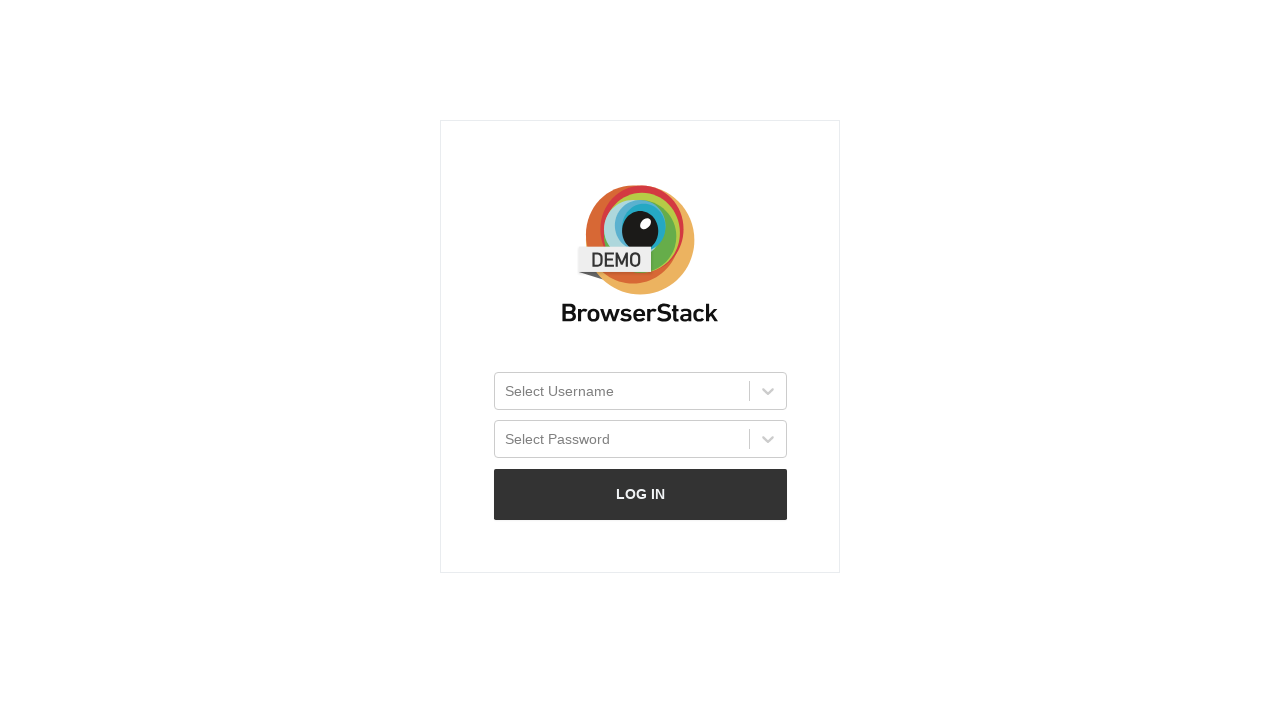

Signin page loaded after navigating forward
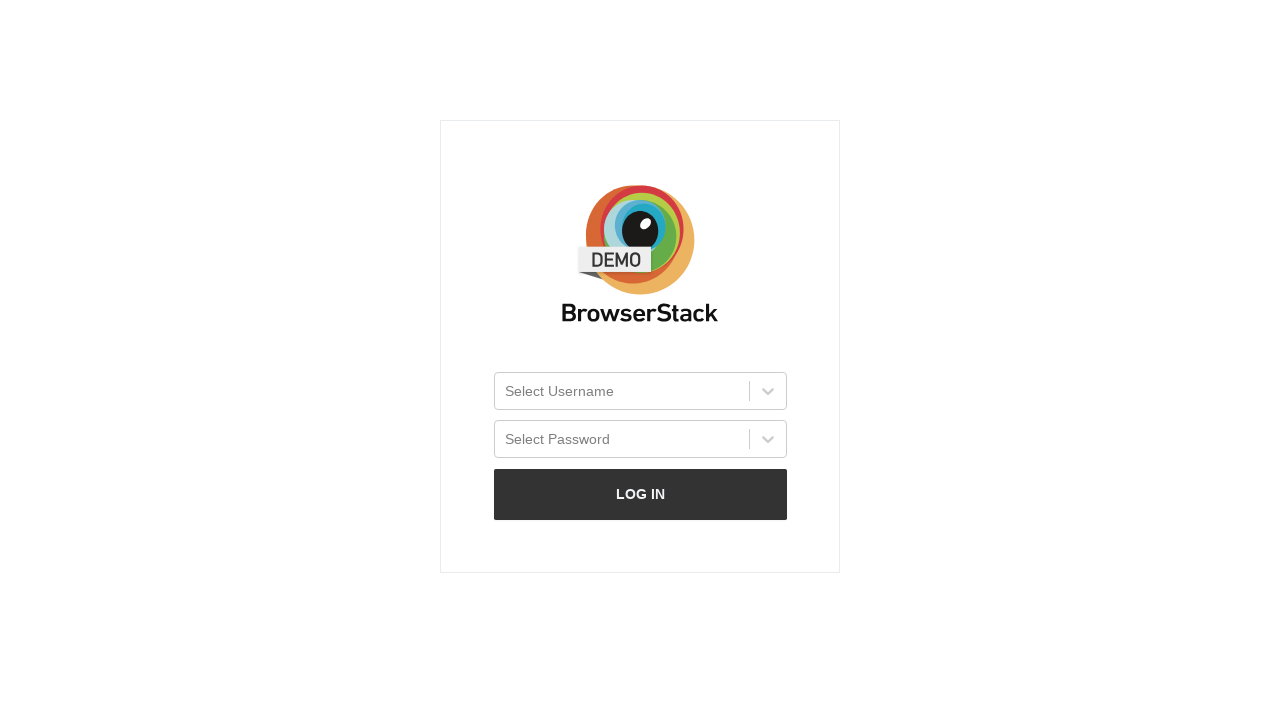

Refreshed the signin page
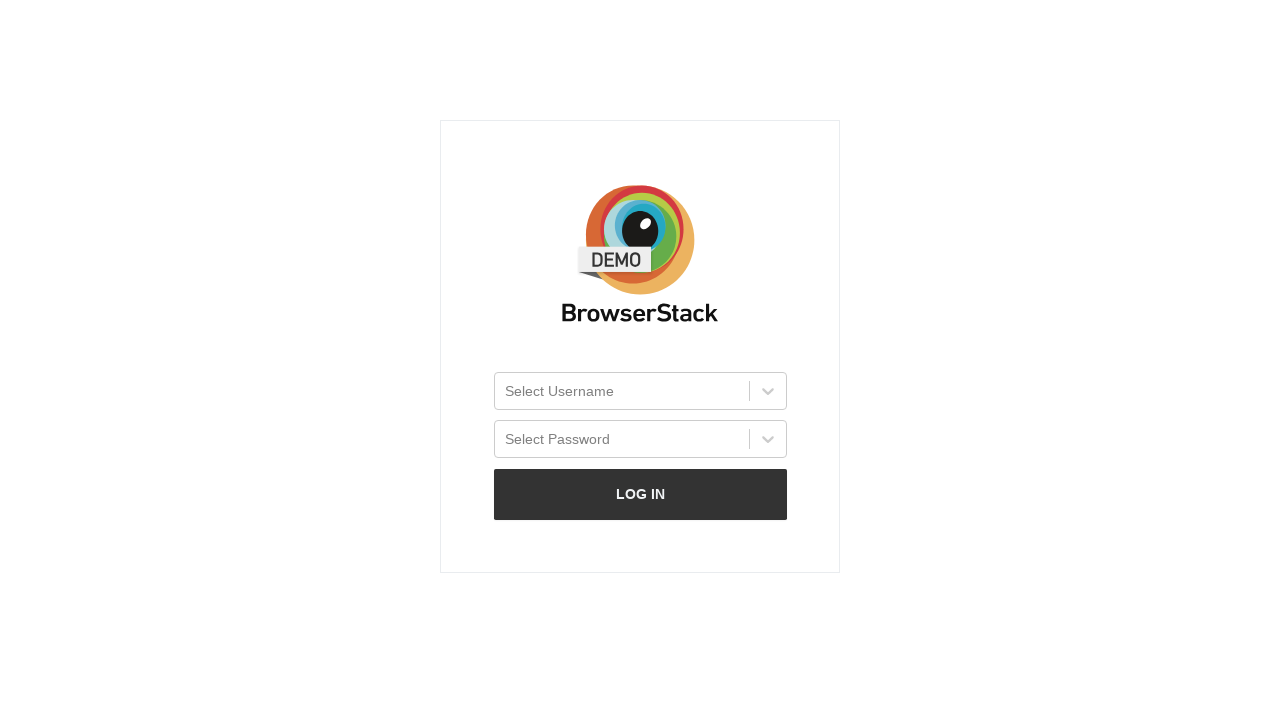

Signin page reloaded and fully loaded
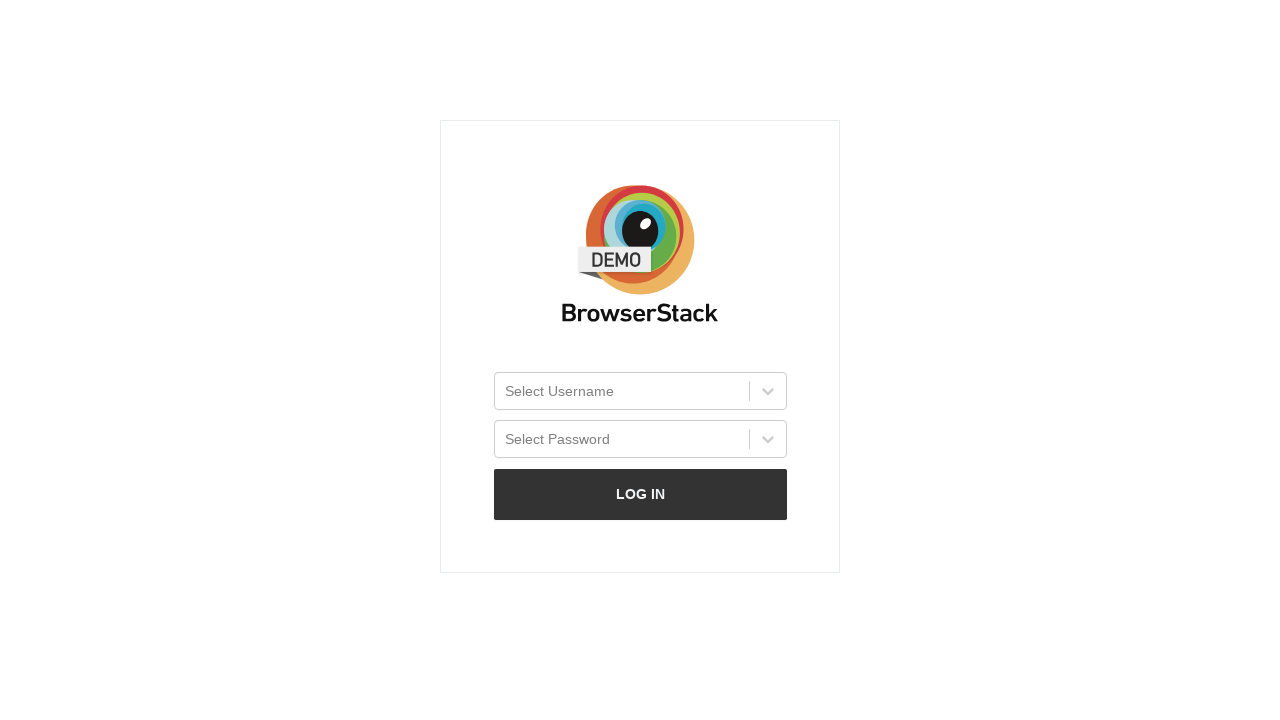

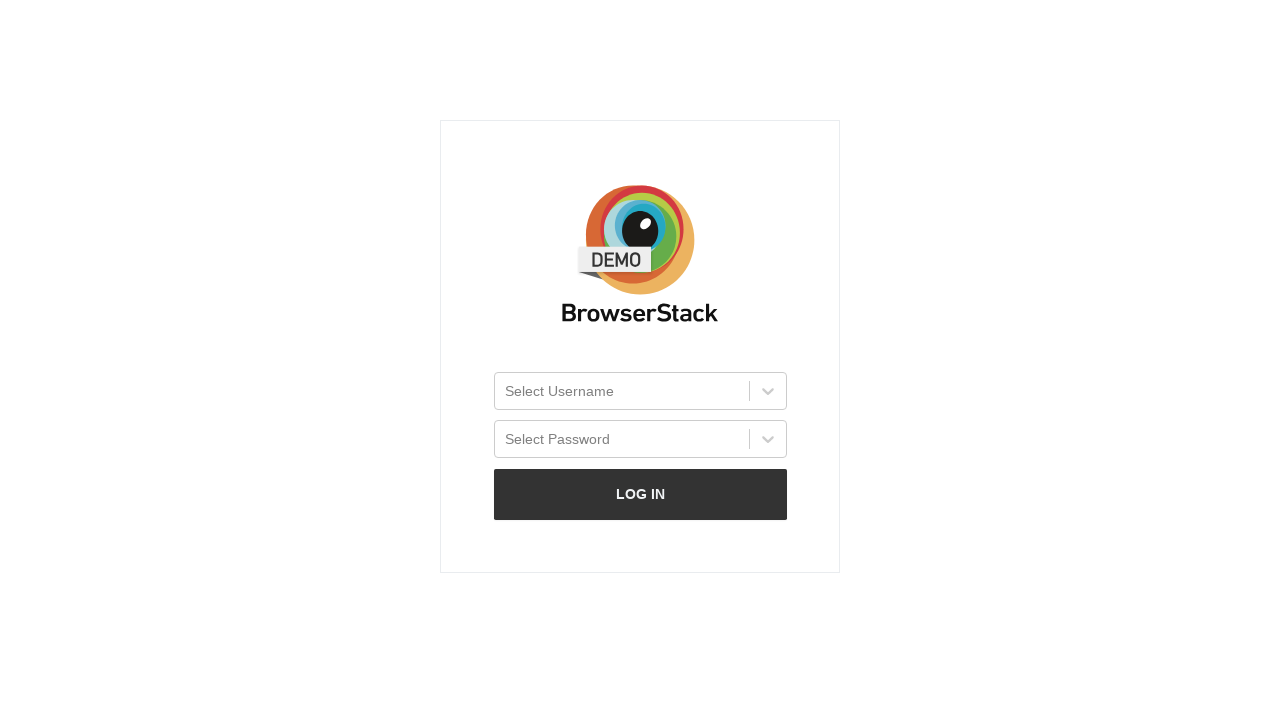